Navigates to a Nykaa product page (Himalaya Baby Powder) and verifies the page loads successfully by checking the page title.

Starting URL: https://www.nykaa.com/himalaya-baby-care-baby-powder/p/6023?productId=6023&pps=1&skuId=4791

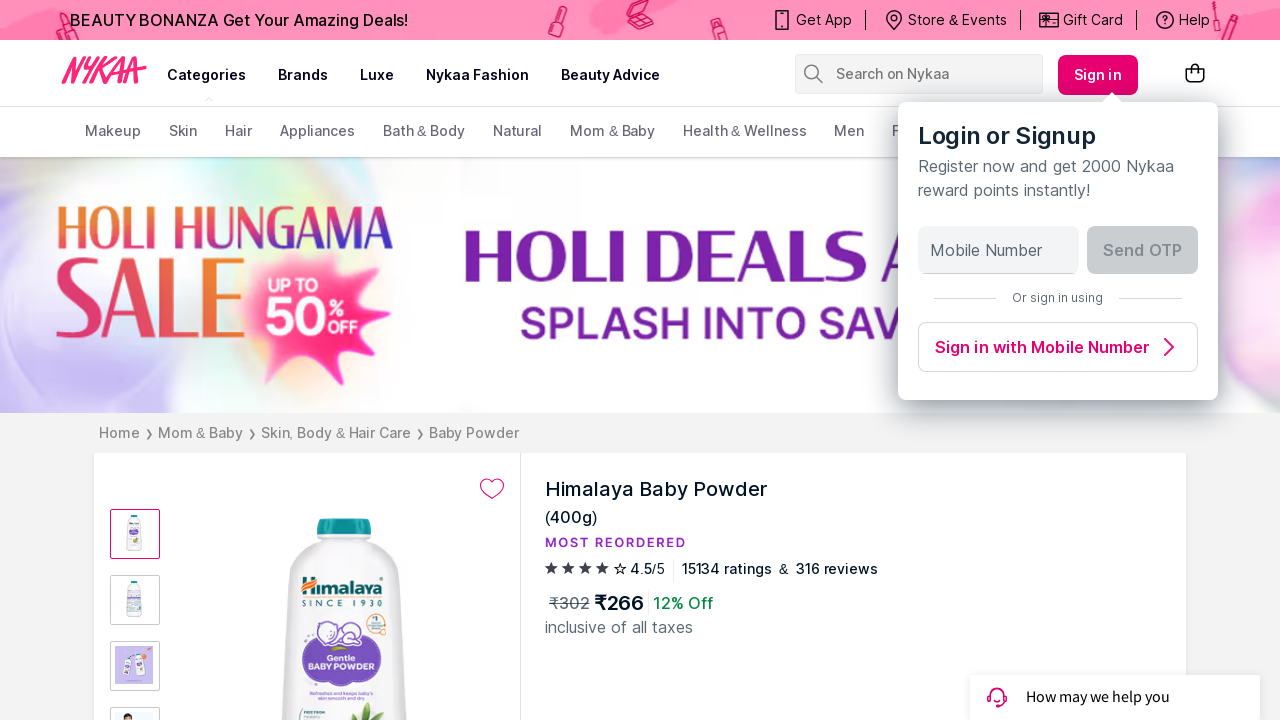

Waited for page DOM to load completely
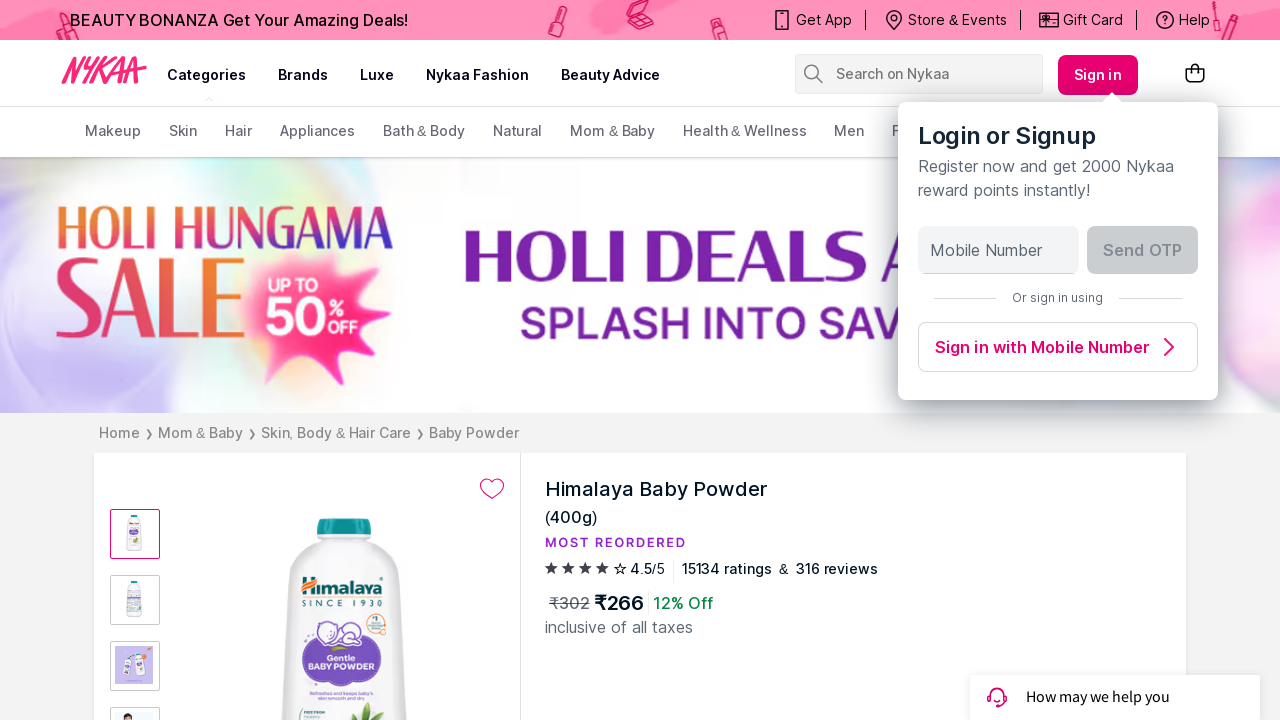

Retrieved page title
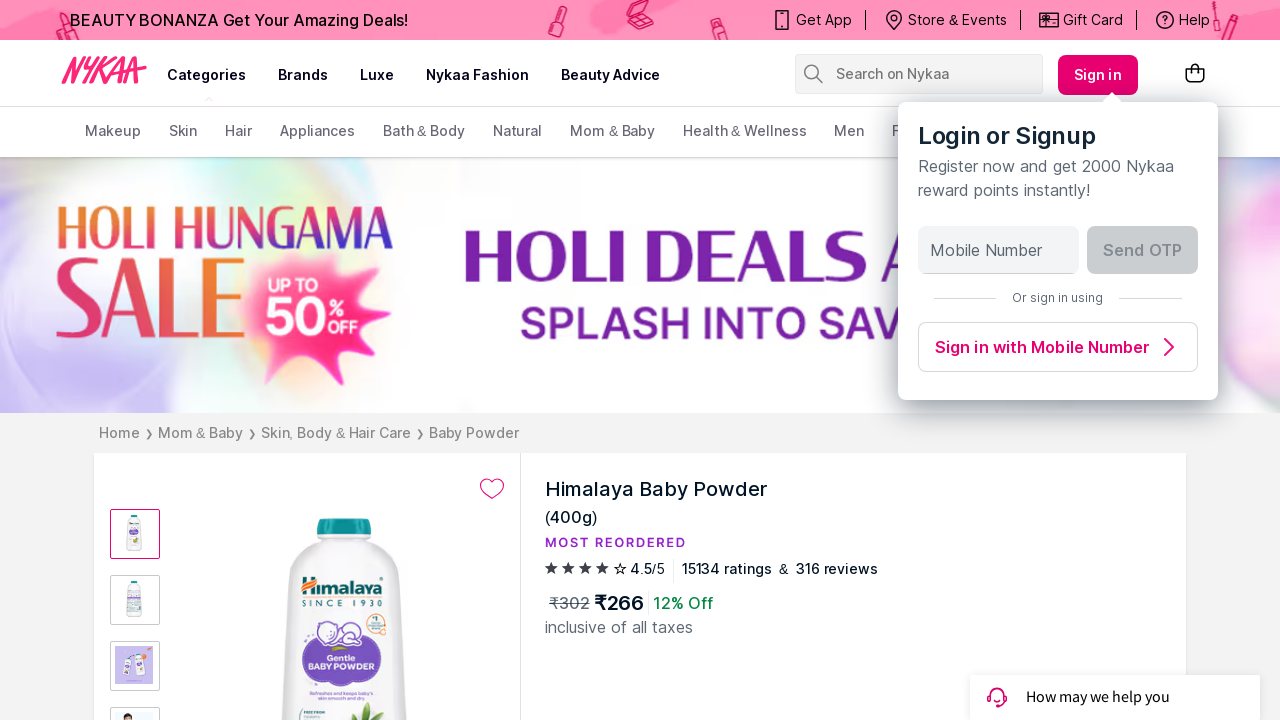

Verified page title is not empty - assertion passed
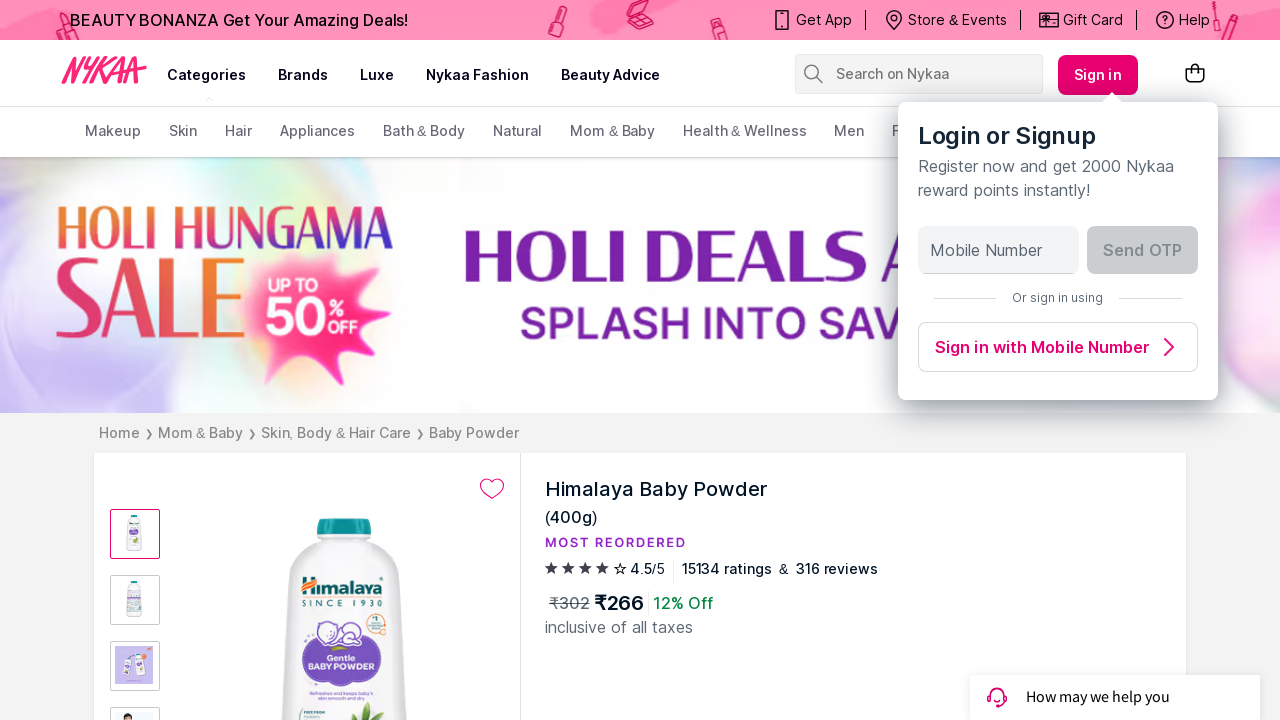

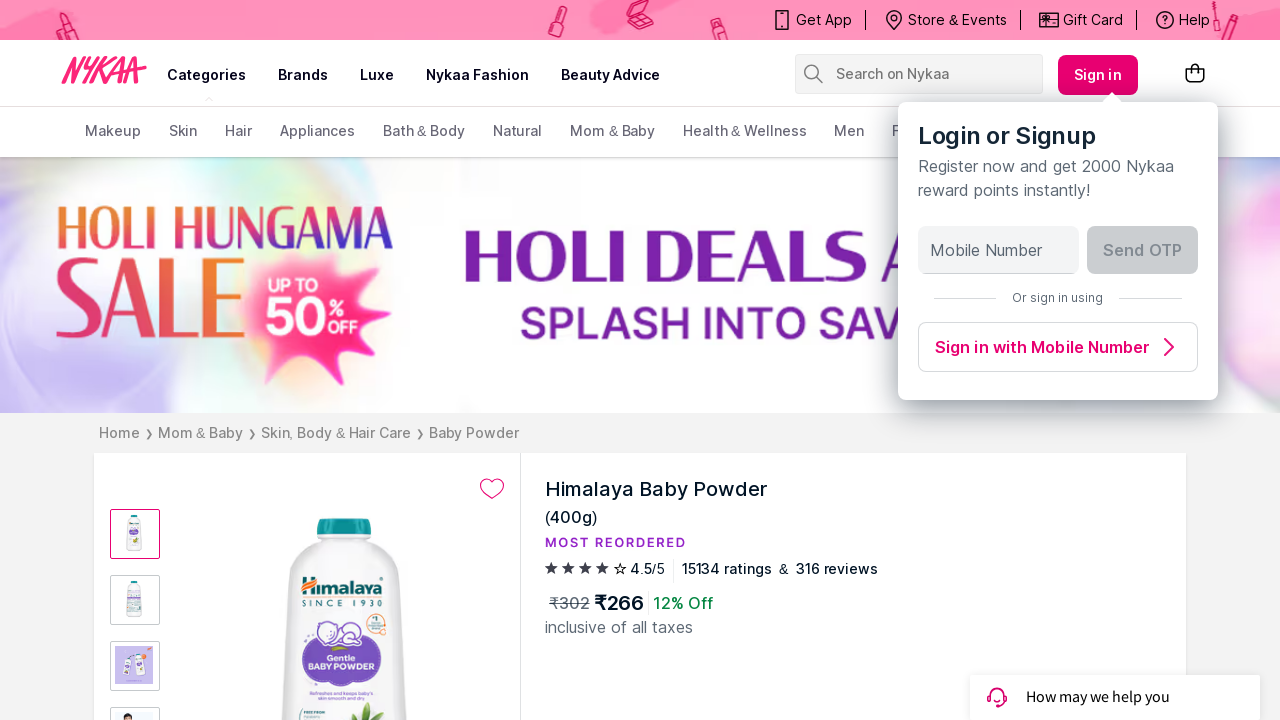